Tests checkbox interaction on a practice website by checking the initial state of a checkbox, clicking it to select it, and verifying the selection state changes

Starting URL: https://rahulshettyacademy.com/dropdownsPractise/

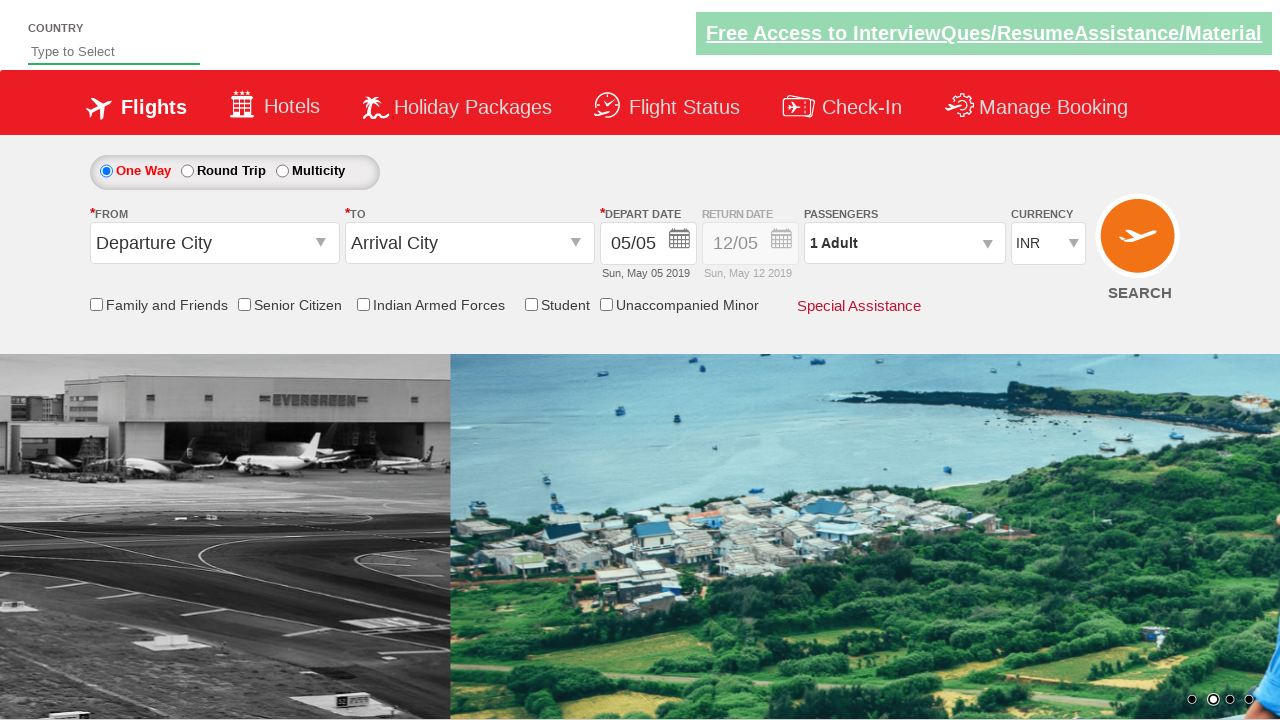

Located friends and family checkbox
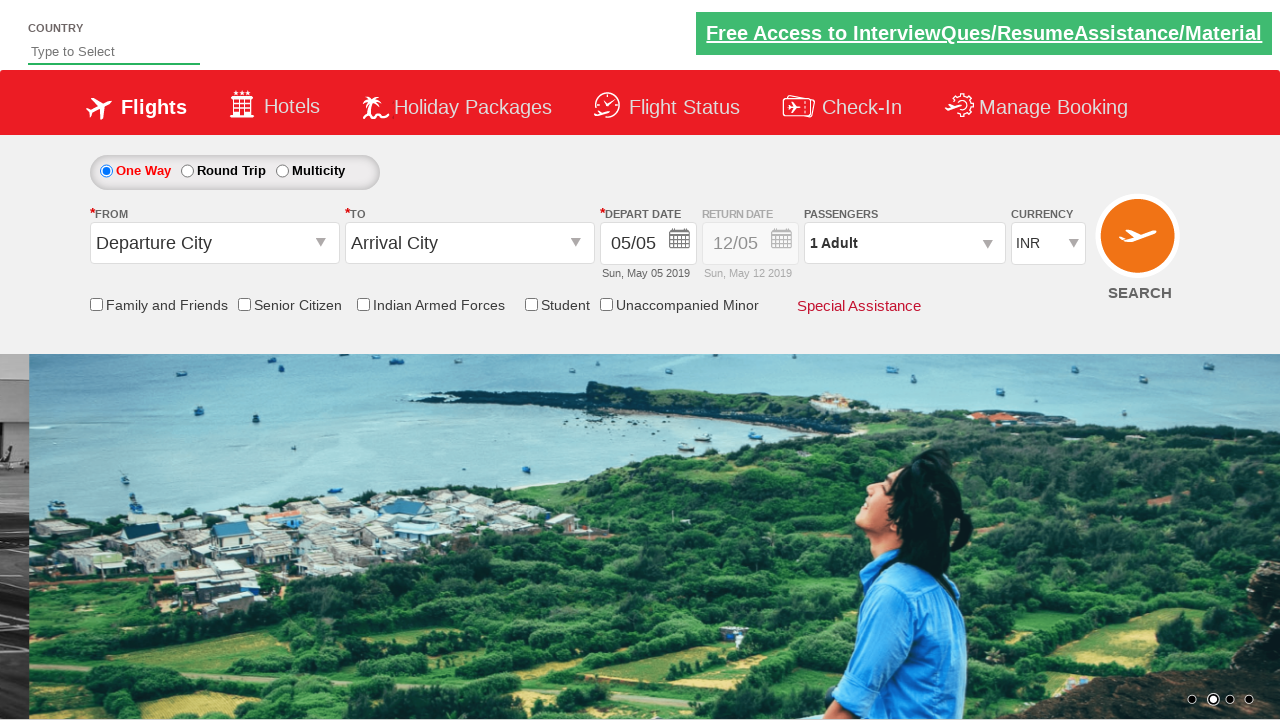

Clicked the friends and family checkbox to select it at (96, 304) on input[id*='friendsandfamily']
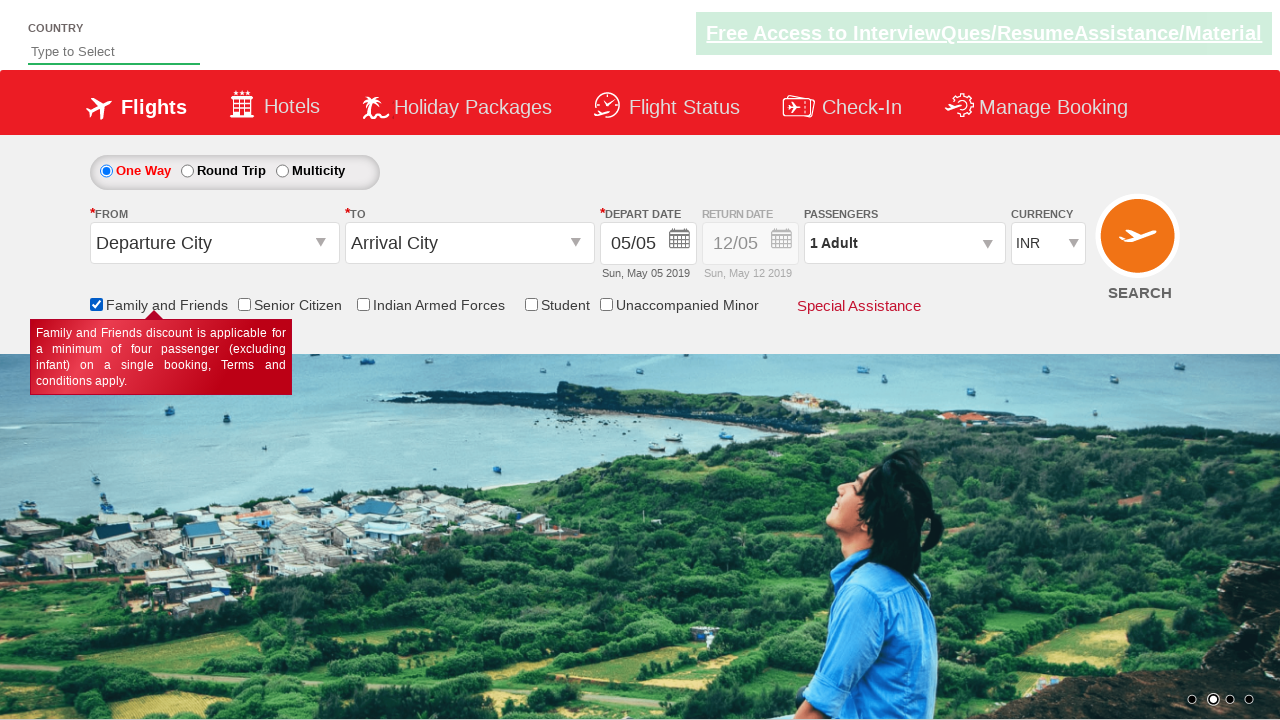

Verified that checkbox is now selected
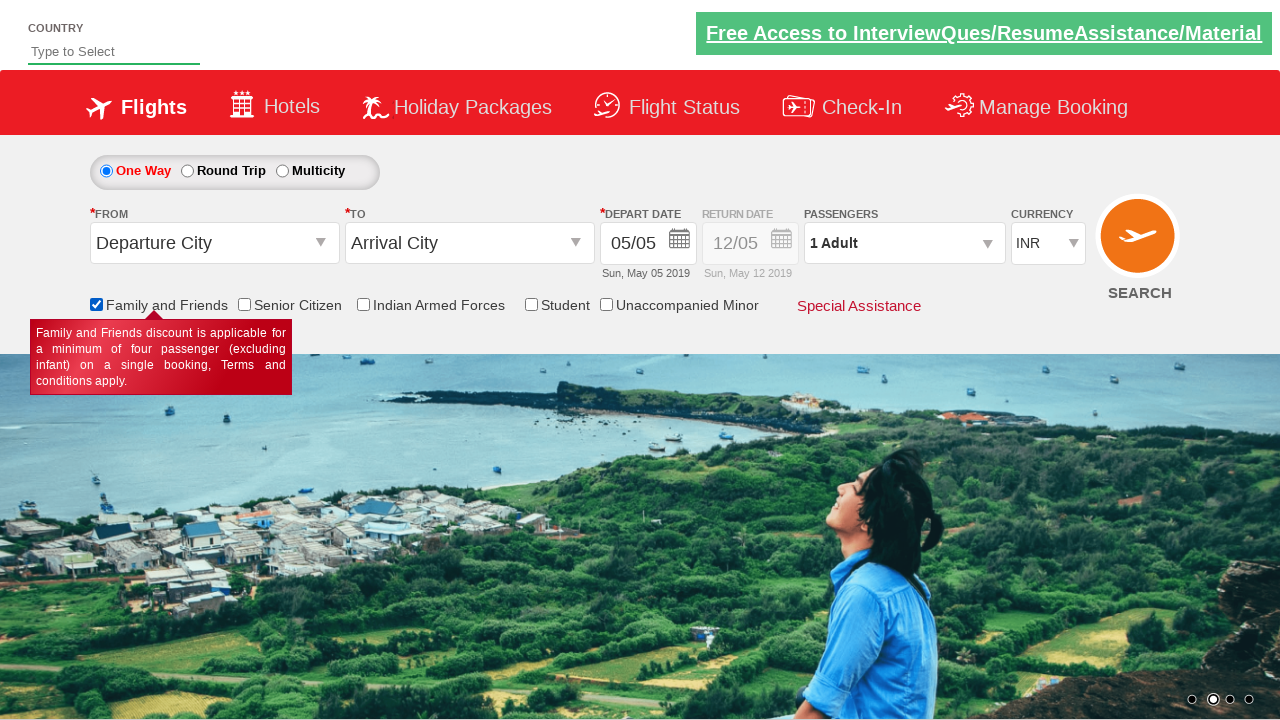

Located all checkboxes on the page
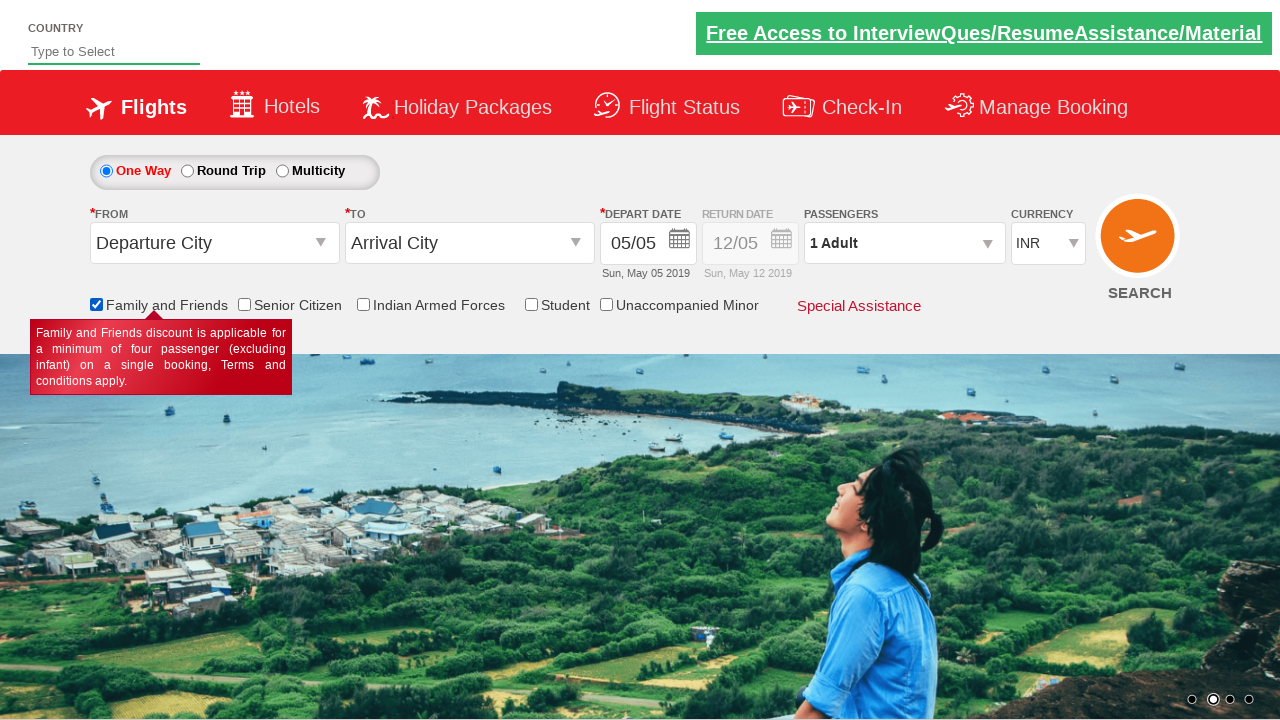

Counted total checkboxes on the page: 6
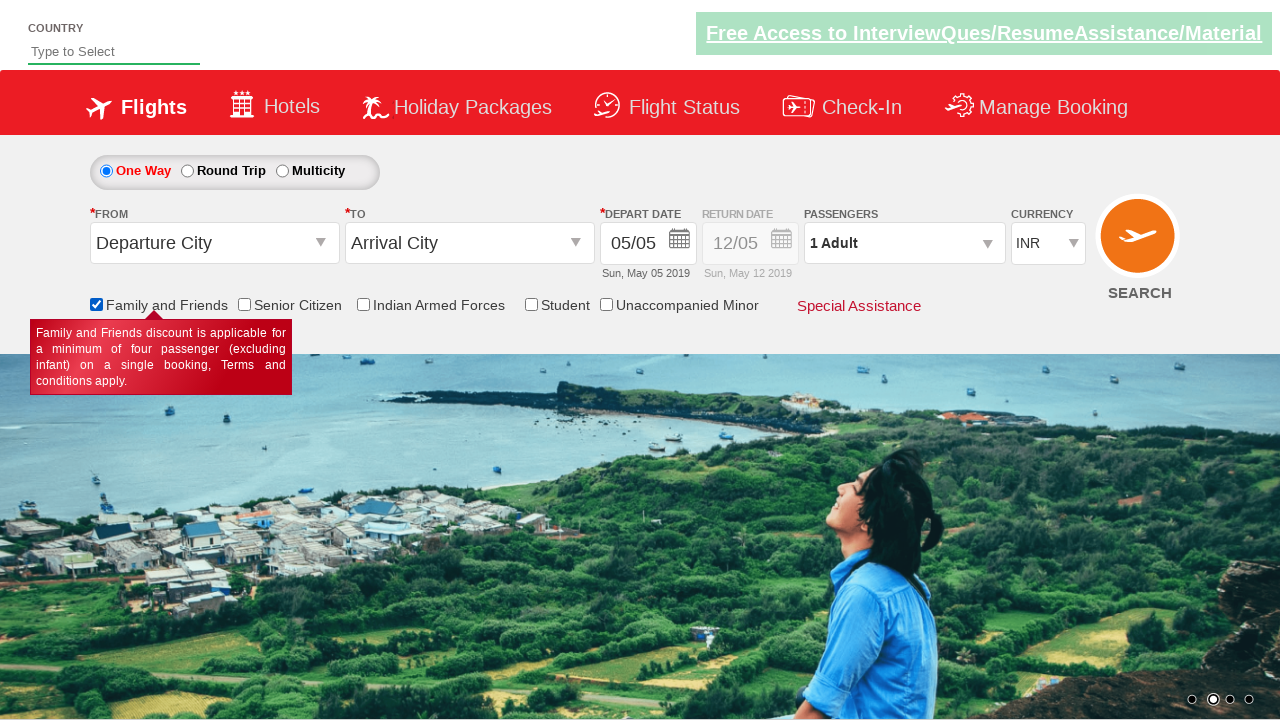

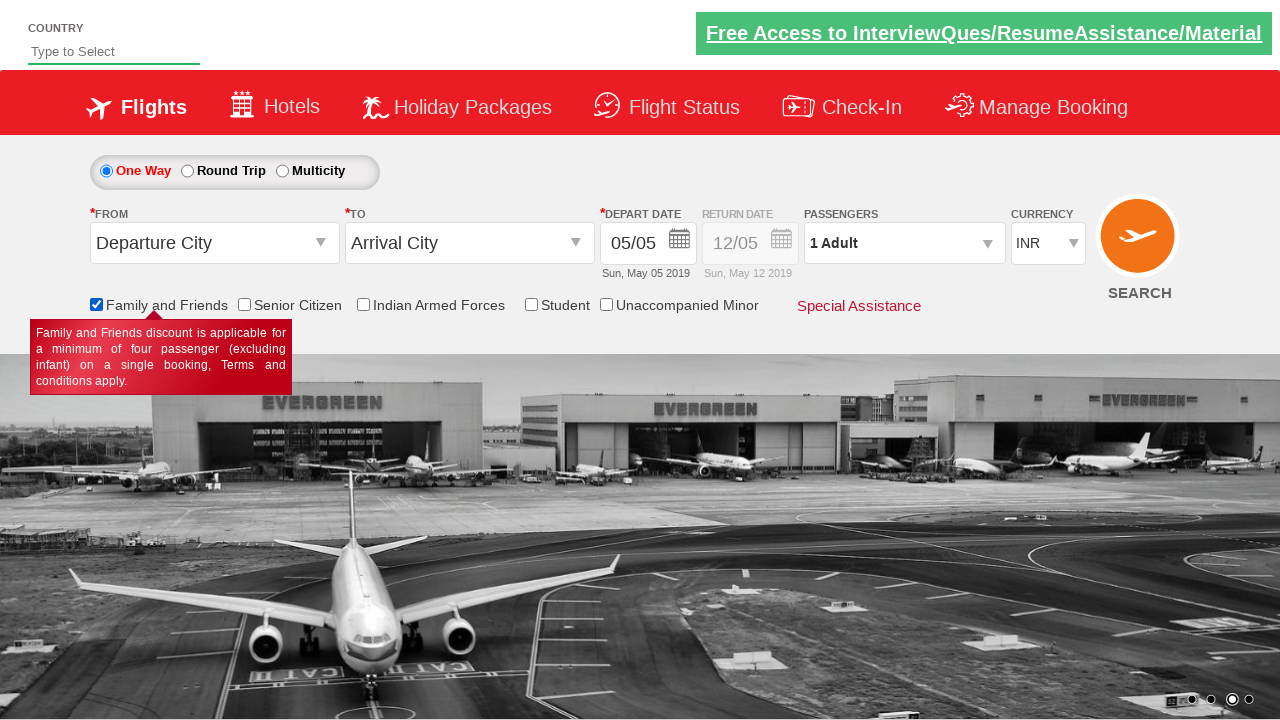